Opens a website, maximizes the browser window, and retrieves the page title

Starting URL: https://syntaxprojects.com/

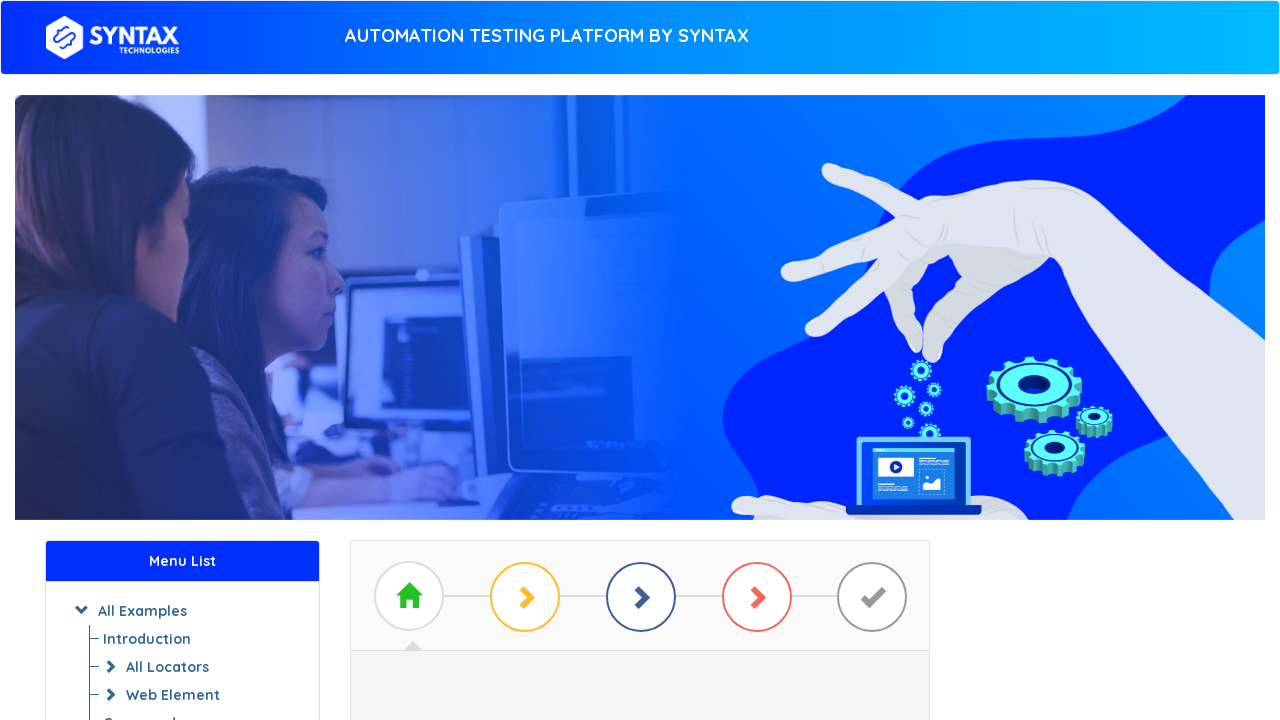

Set viewport size to 1920x1080 to maximize browser window
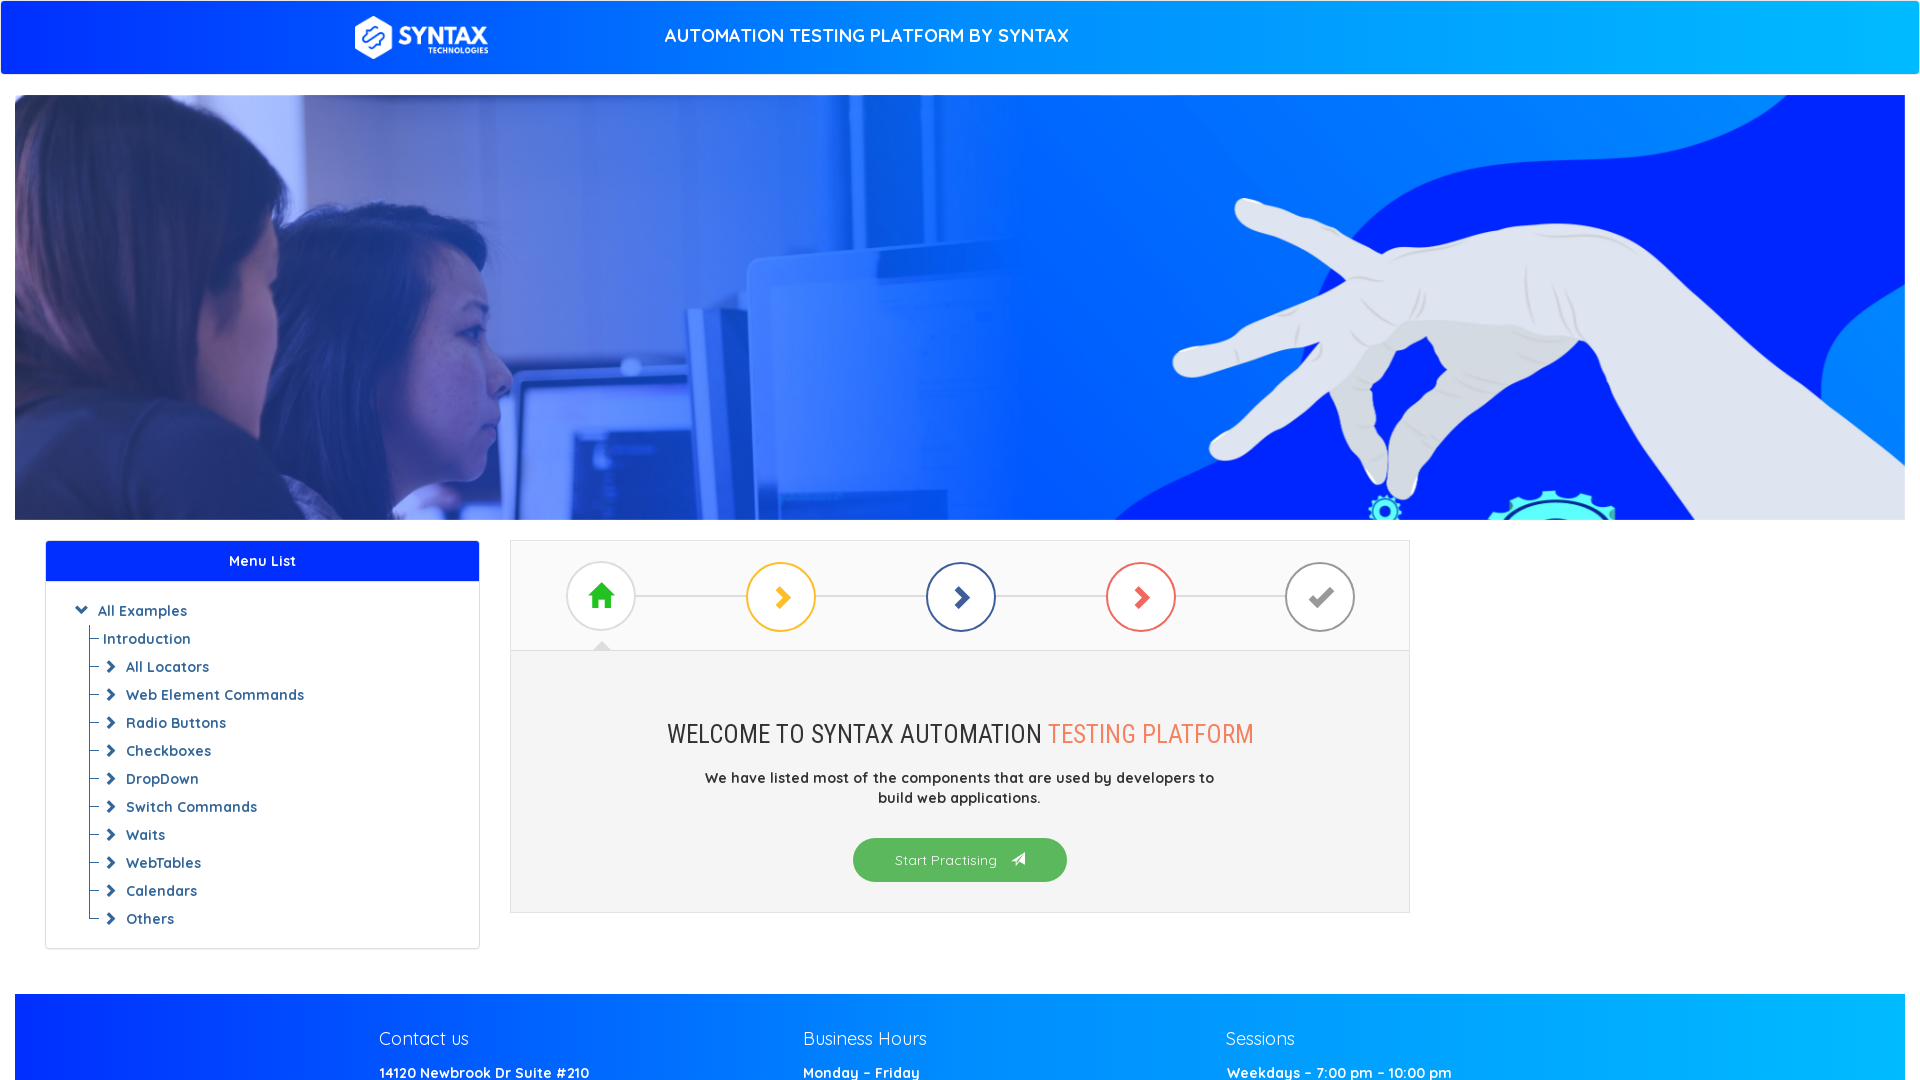

Retrieved page title: Syntax - Website to practice Syntax Automation Platform
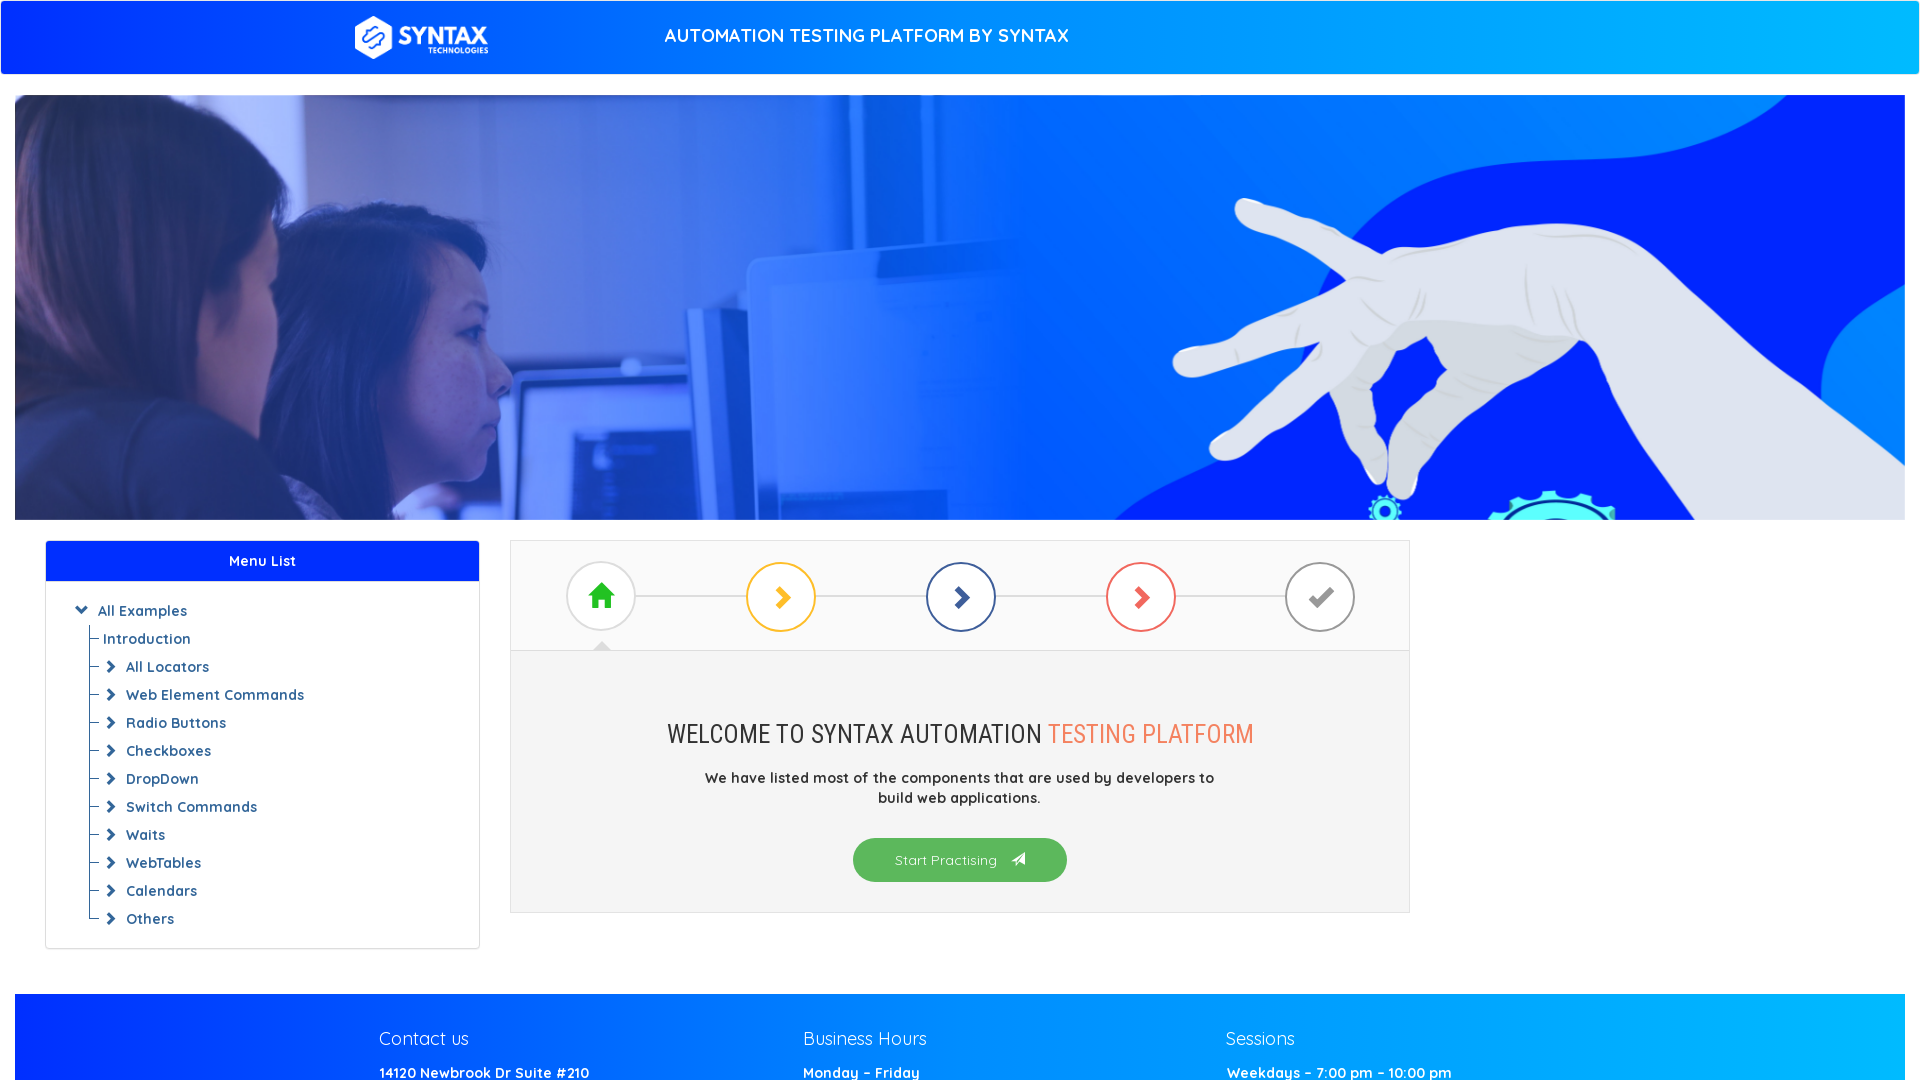

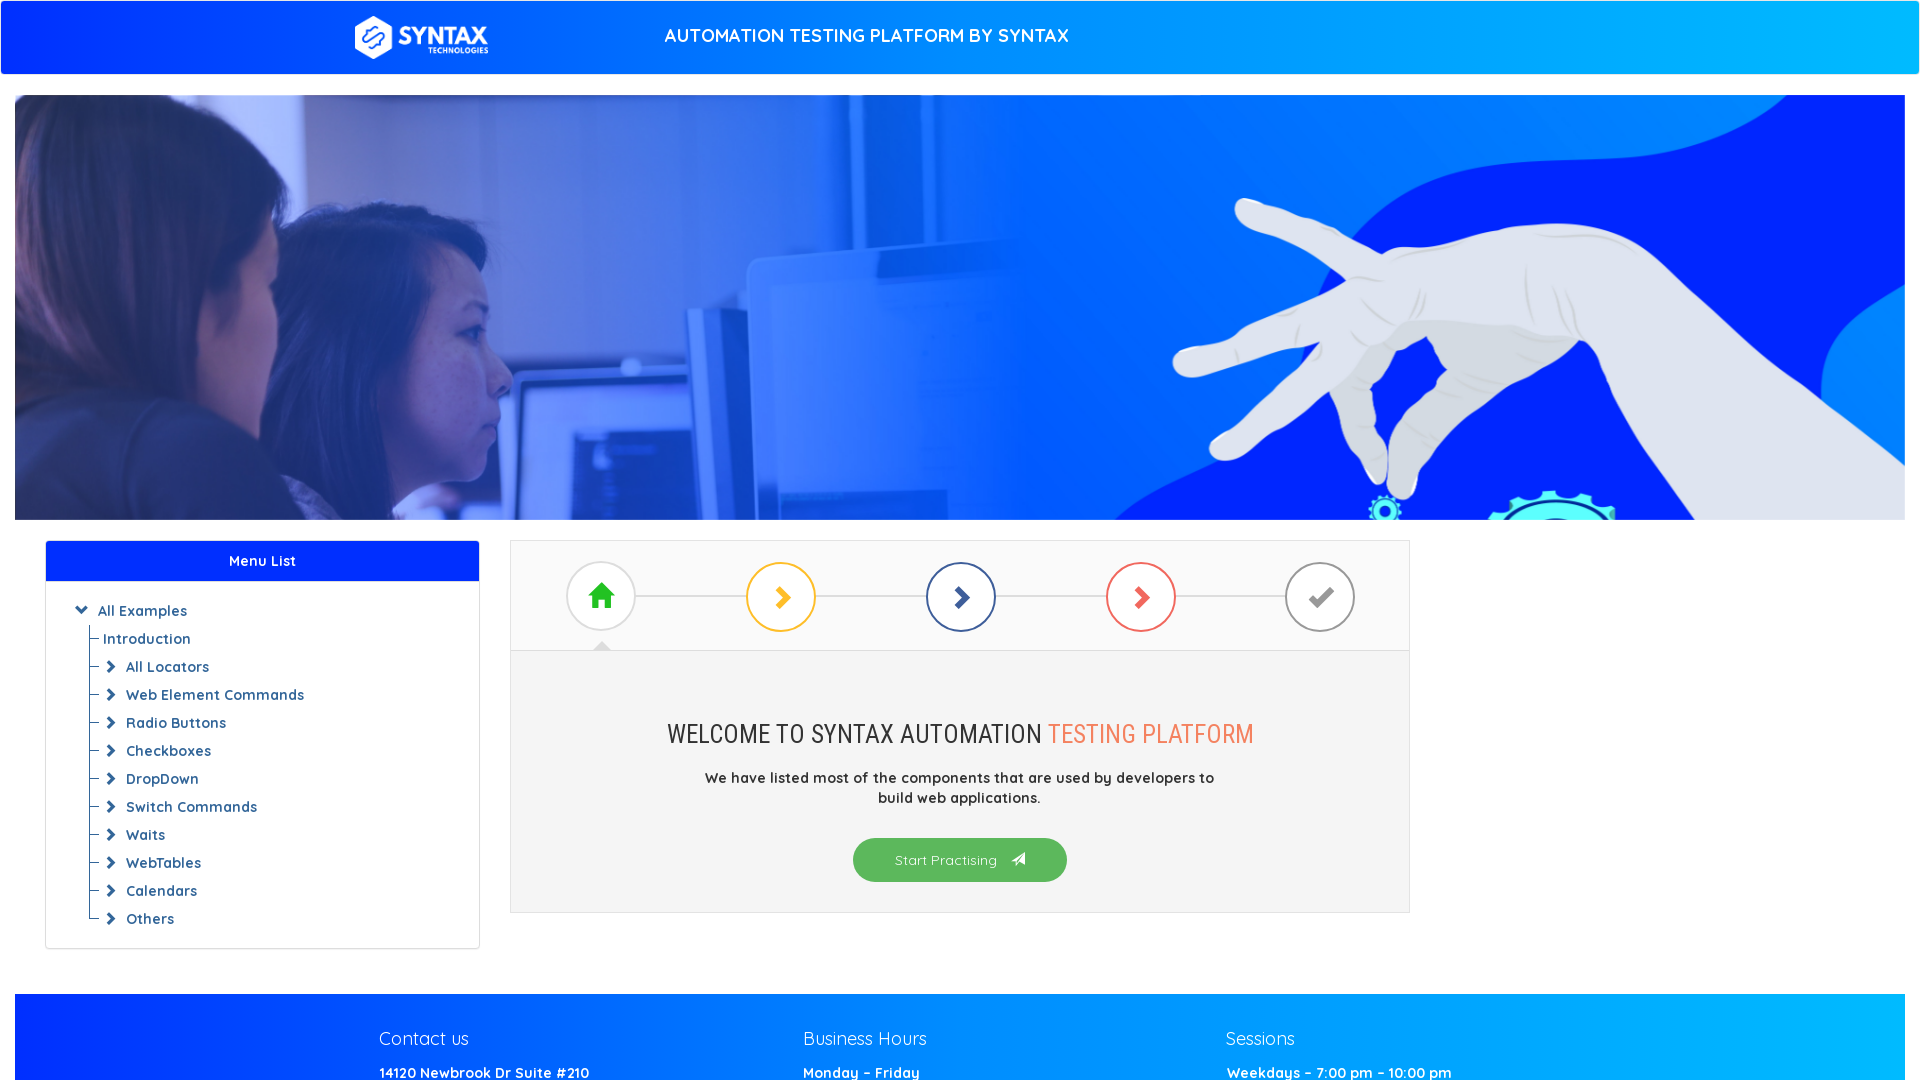